Tests autocomplete functionality by typing a letter, waiting for suggestions to appear, and selecting a specific option from the dropdown

Starting URL: https://www.tutorialspoint.com/selenium/practice/auto-complete.php

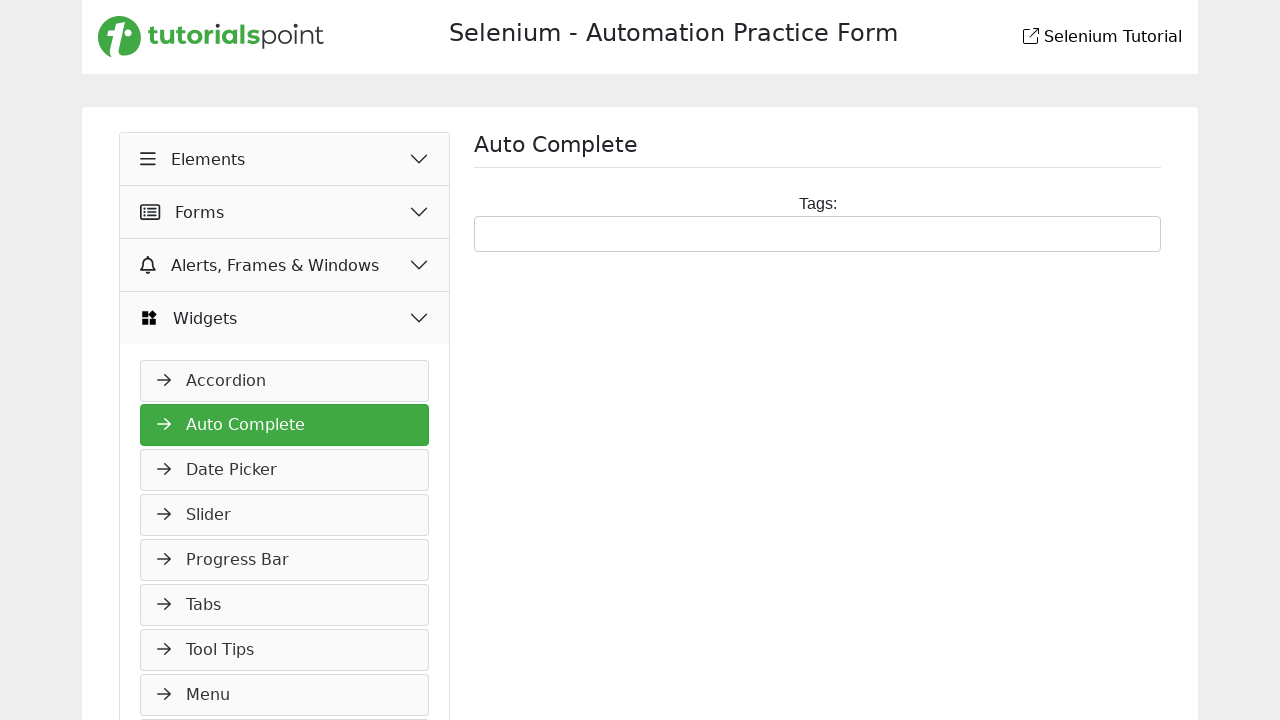

Typed 'A' in the autocomplete input field on #tags
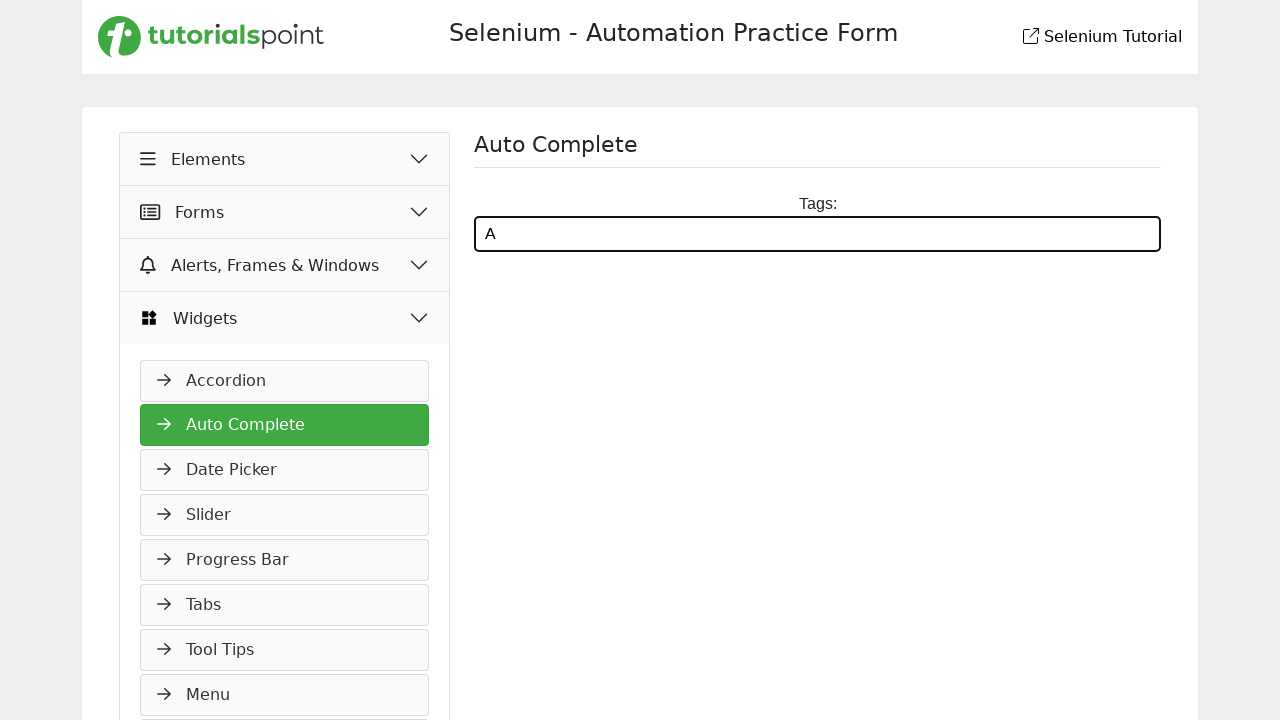

Autocomplete suggestion dropdown became visible
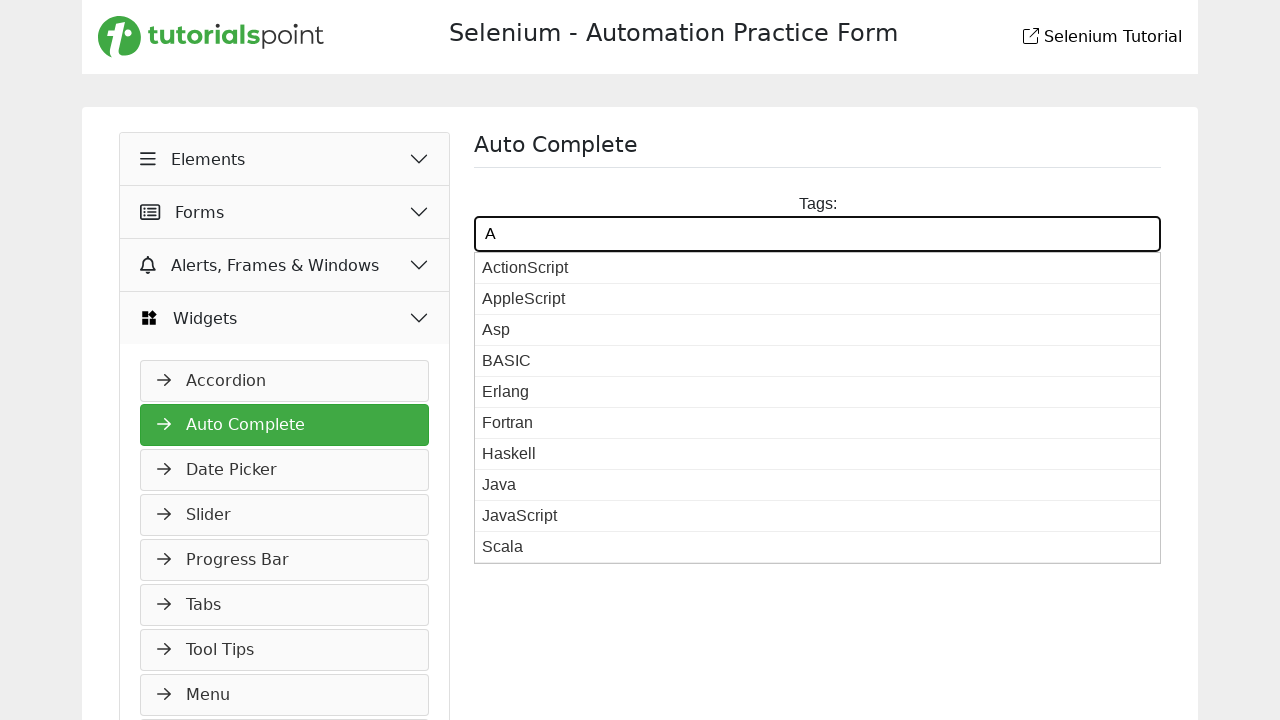

Retrieved all suggestion items from the dropdown
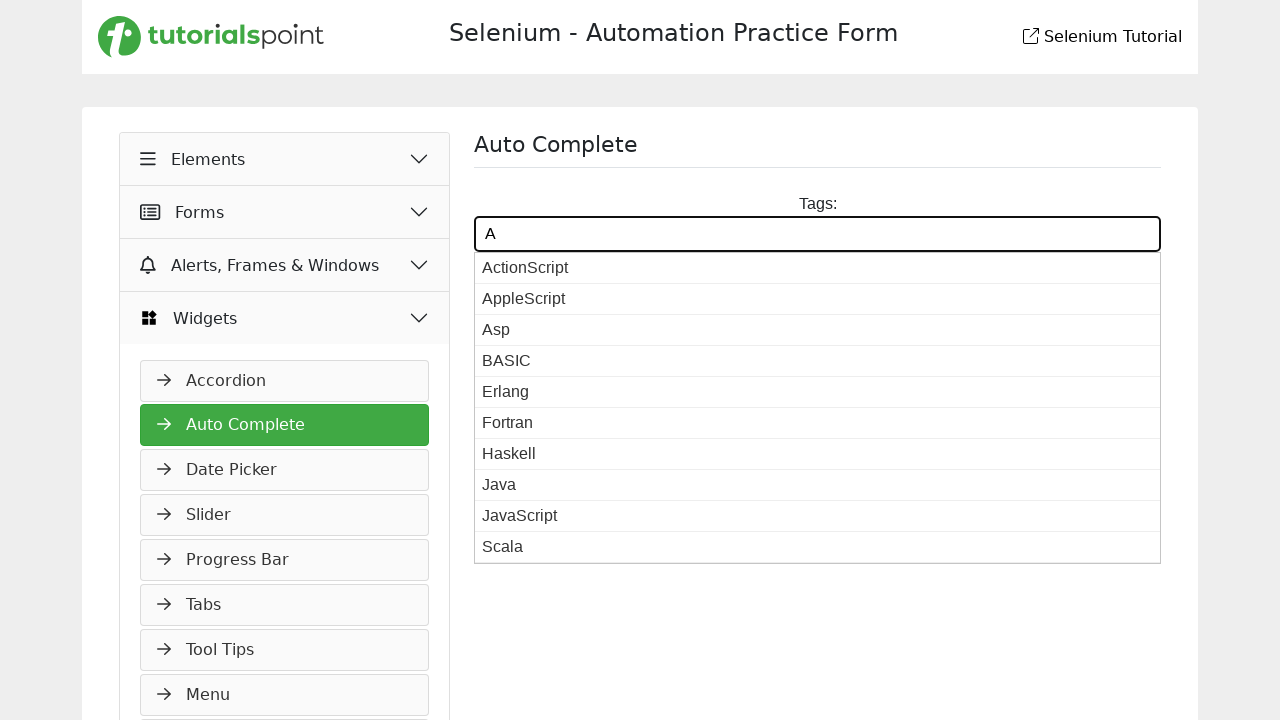

Selected 'Erlang' from the autocomplete suggestions at (818, 392) on xpath=//ul[@id='ui-id-1']/li >> nth=4
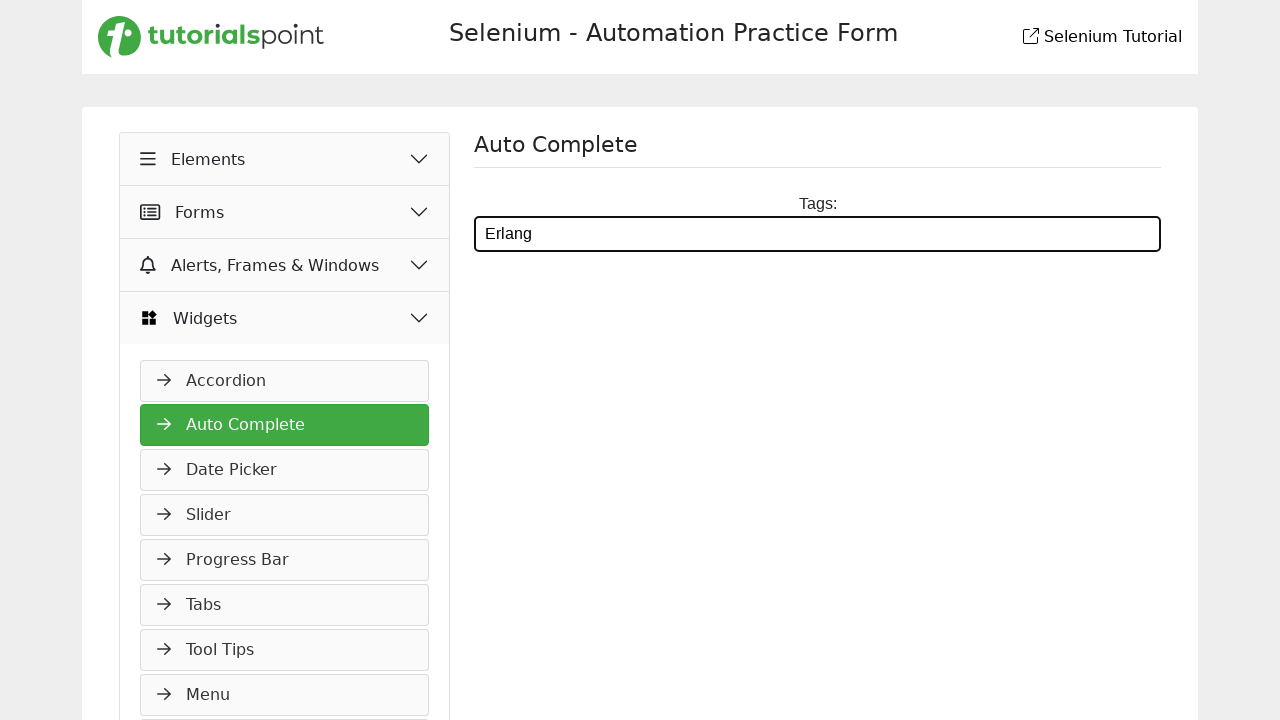

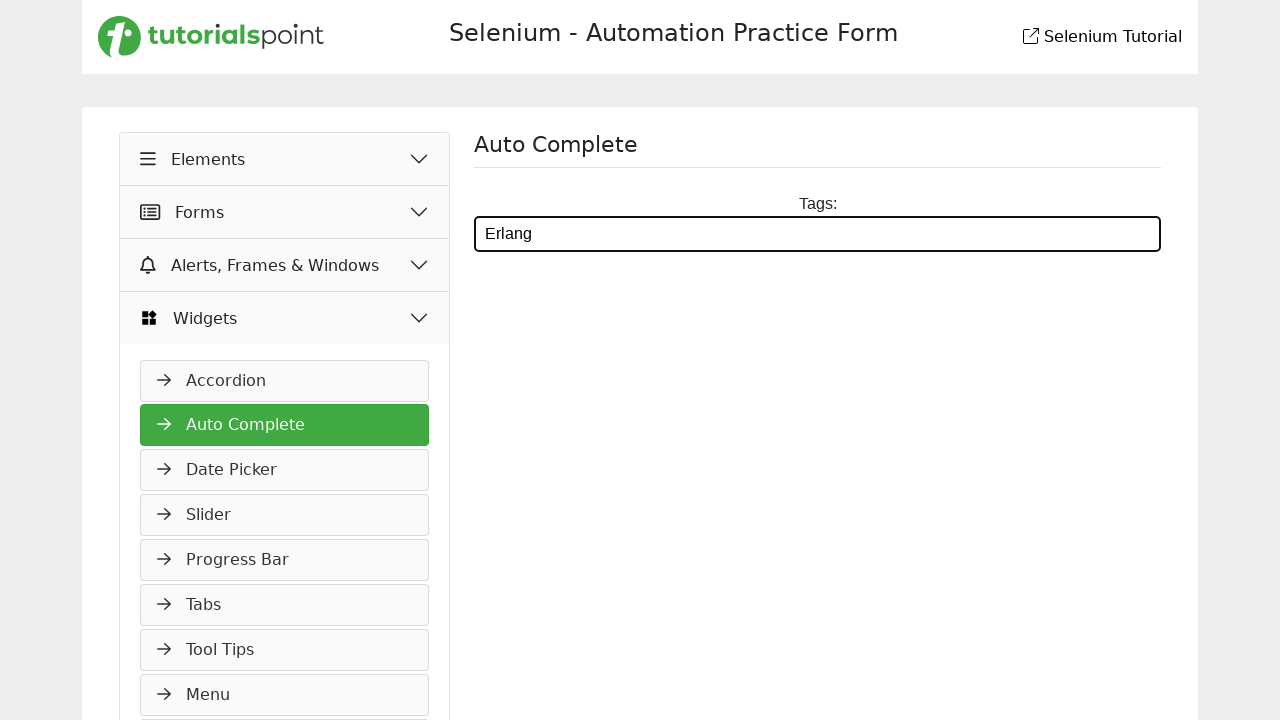